Tests sortable functionality by reordering list items through drag and drop actions

Starting URL: https://jqueryui.com/sortable/

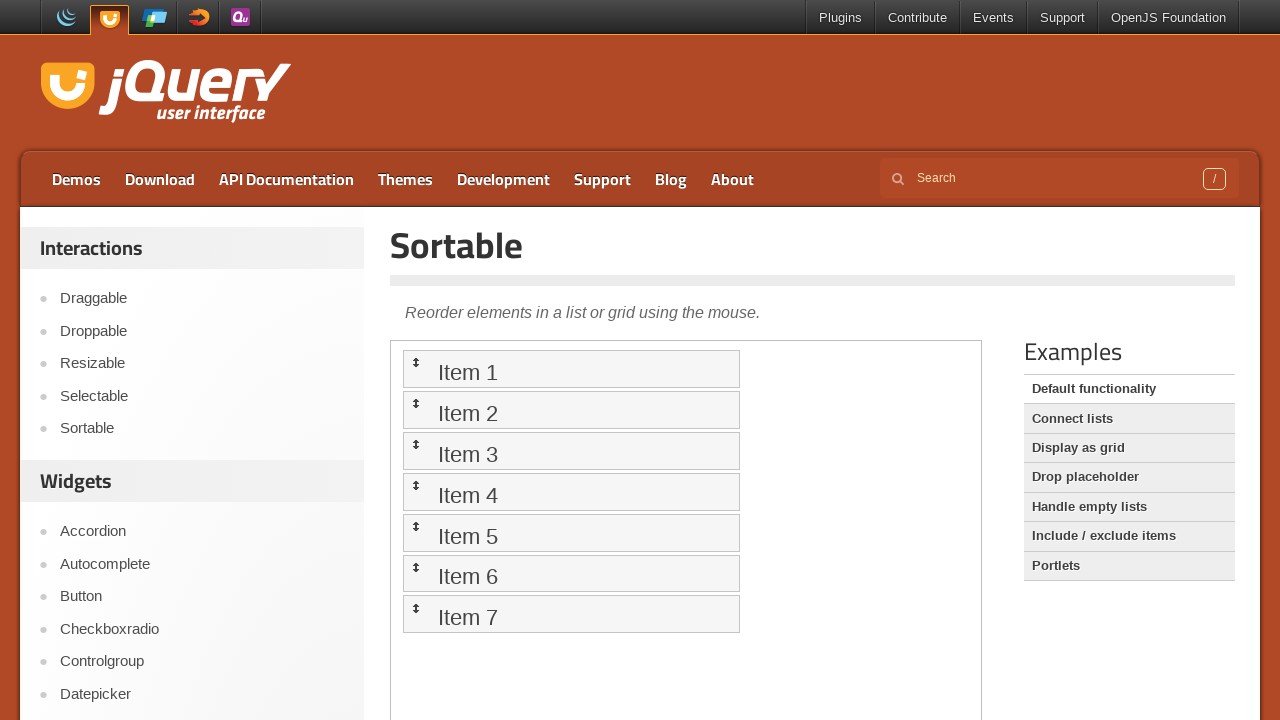

Located demo iframe
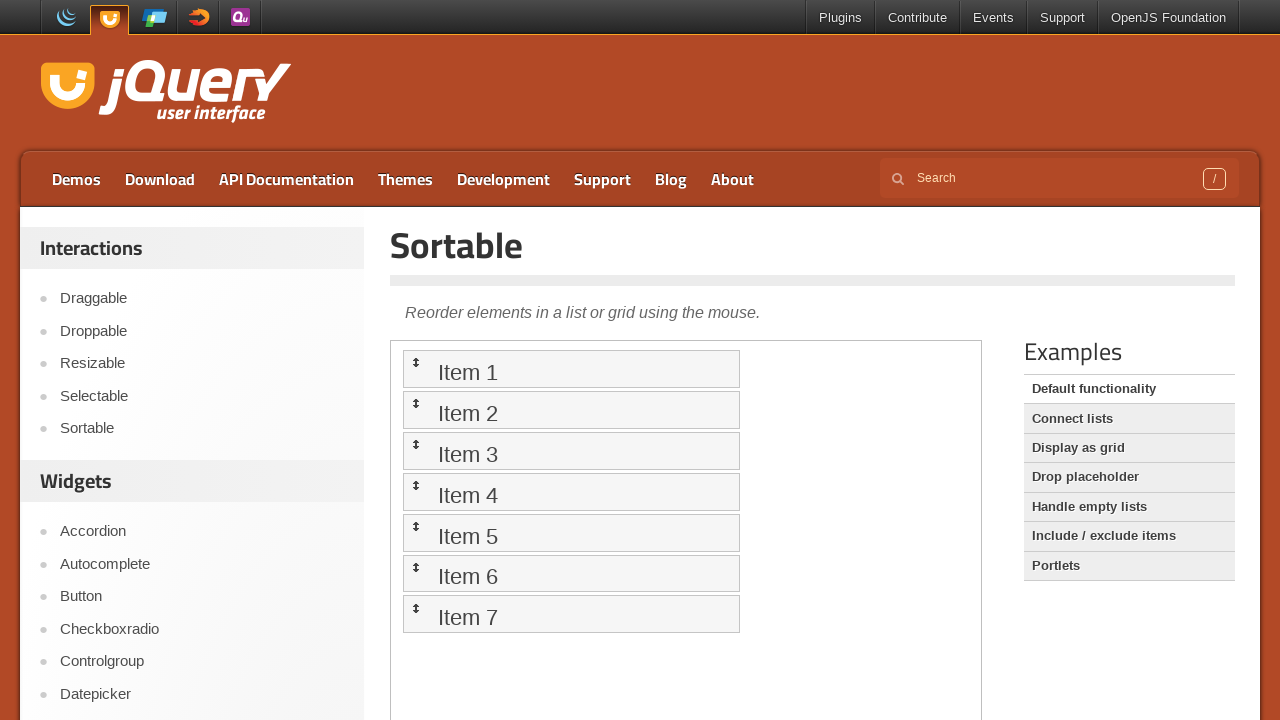

Located sortable item 5
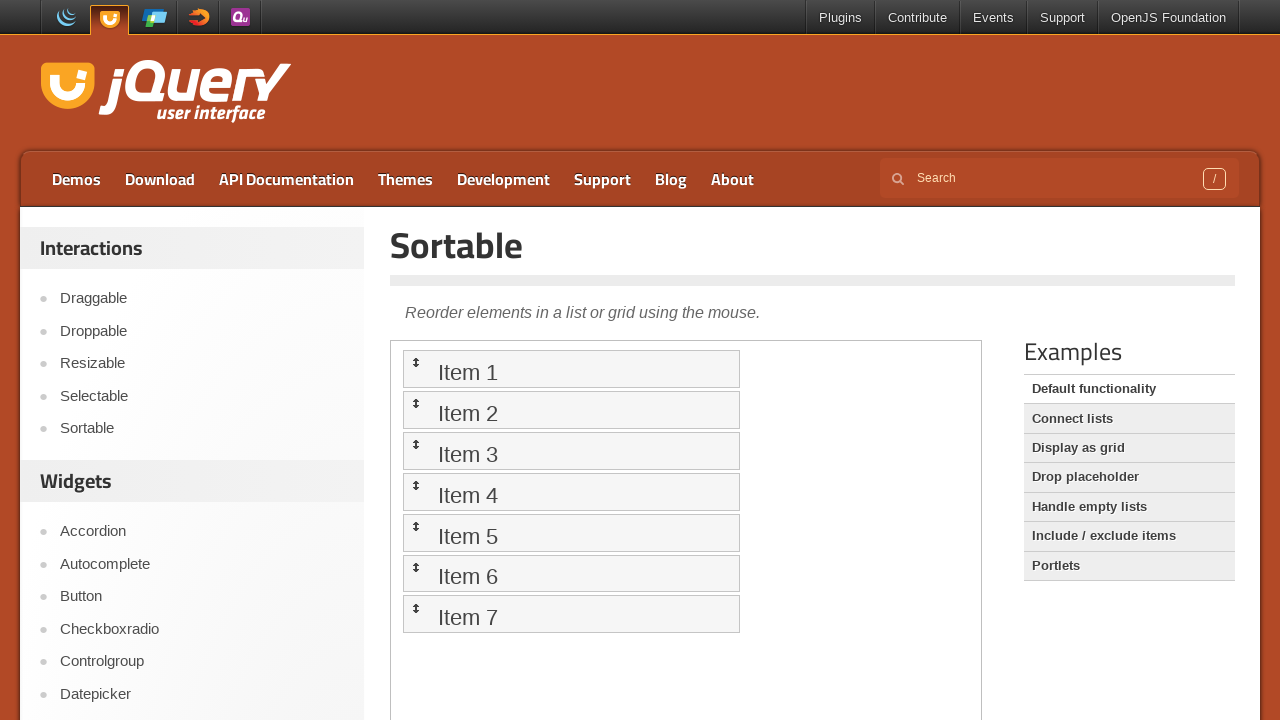

Located sortable item 1
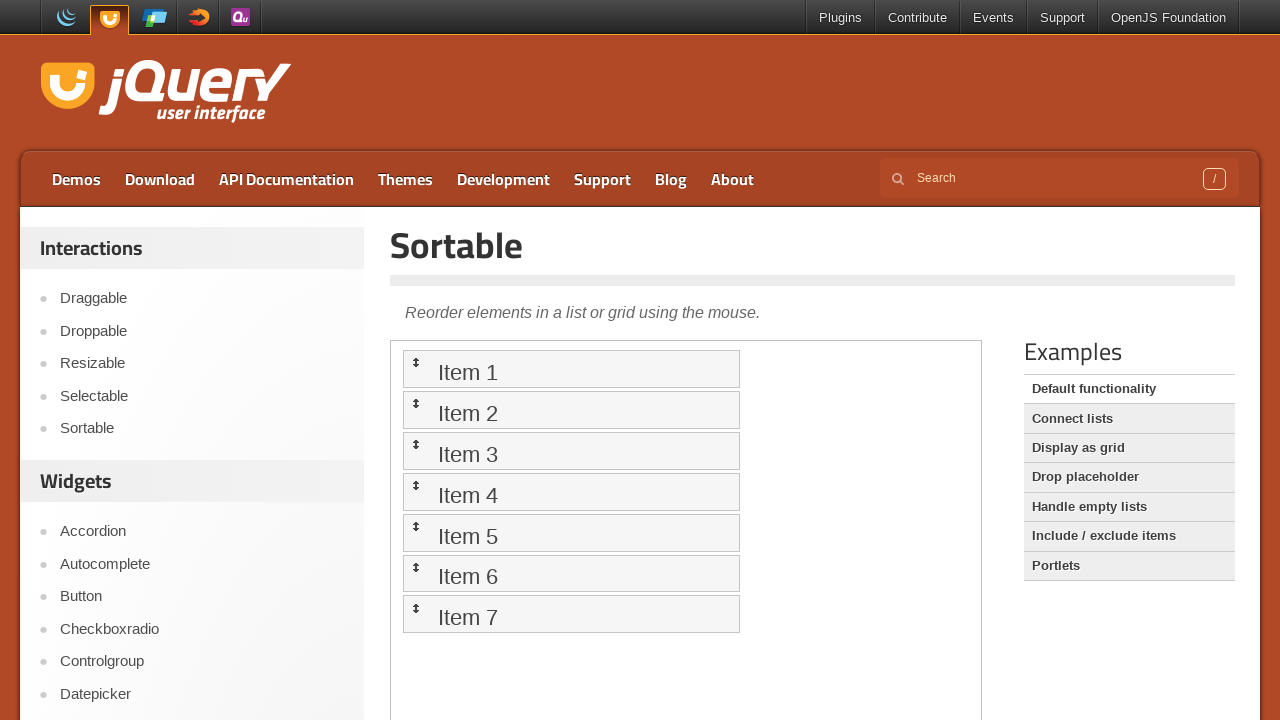

Dragged item 5 to position of item 1 at (571, 369)
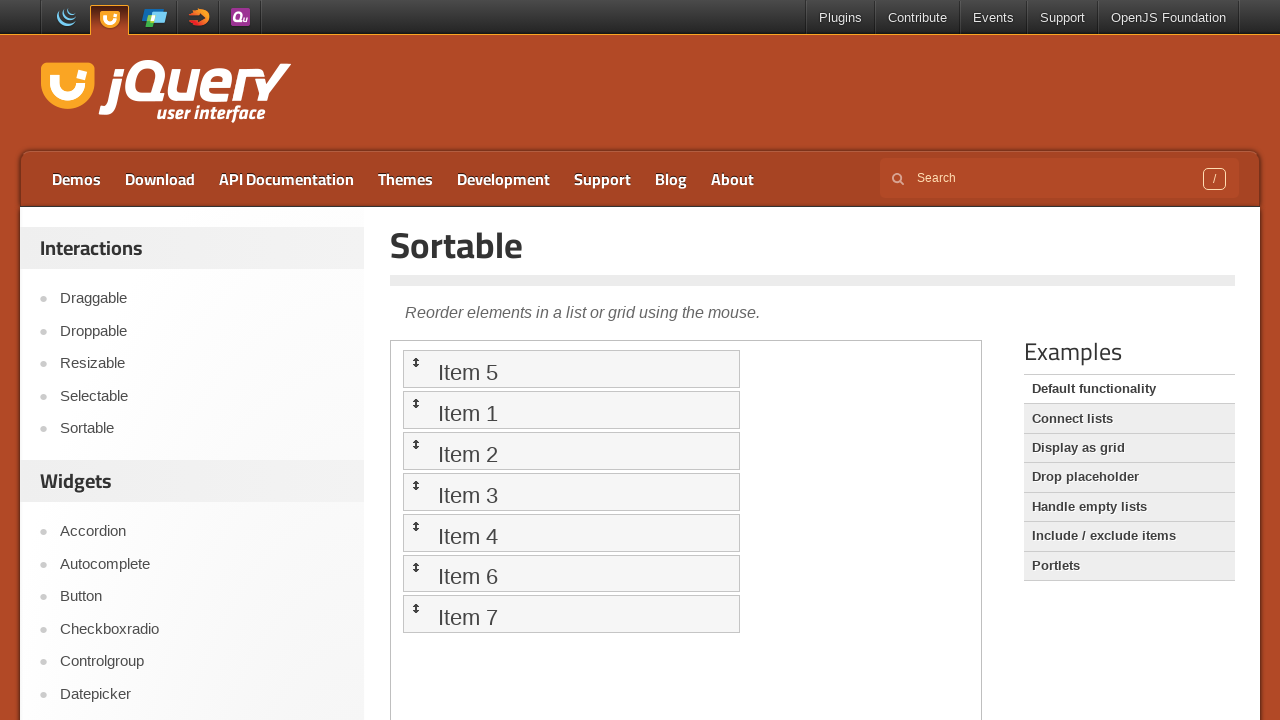

Located sortable item 6
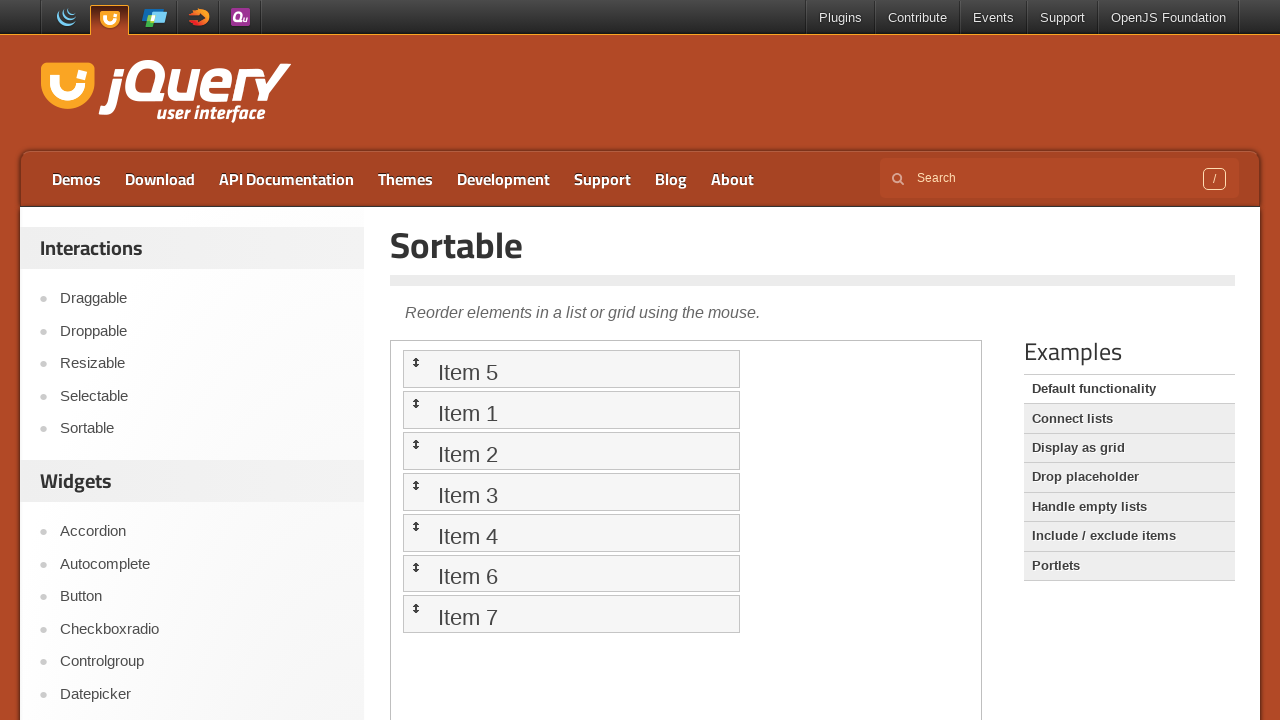

Located sortable item 2 (now at position 4)
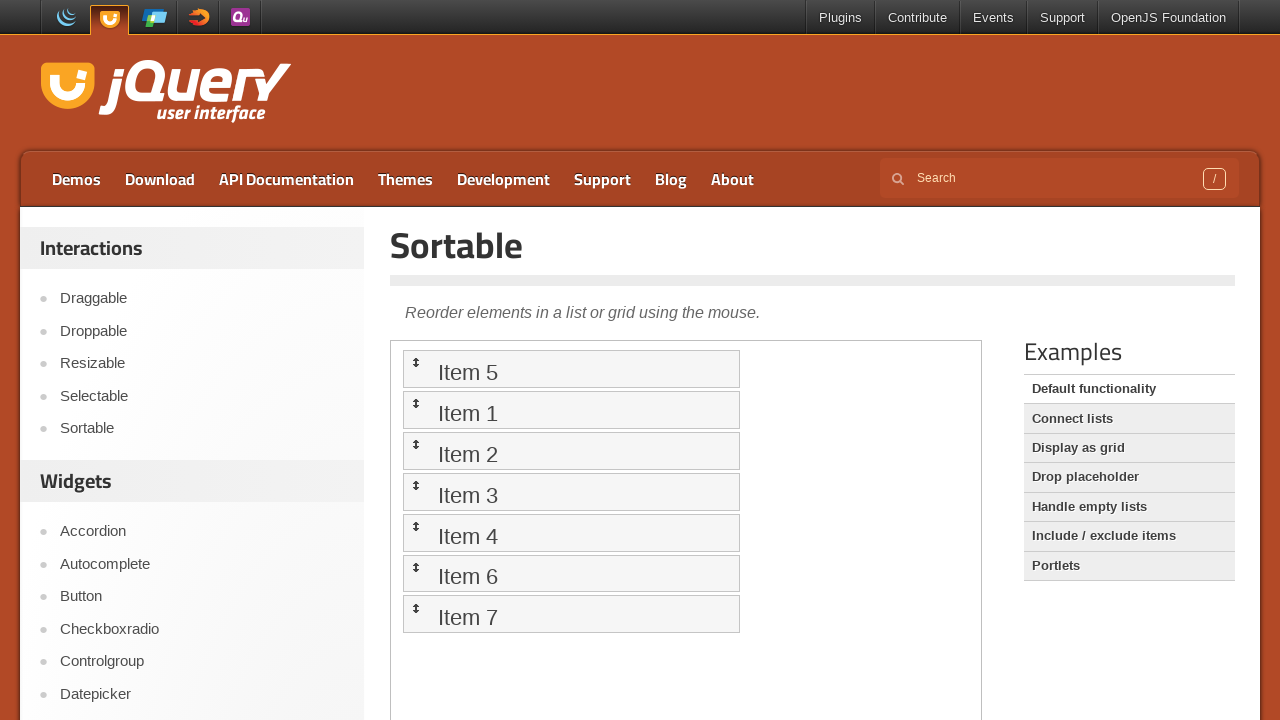

Dragged item 6 to position of item 2 at (571, 410)
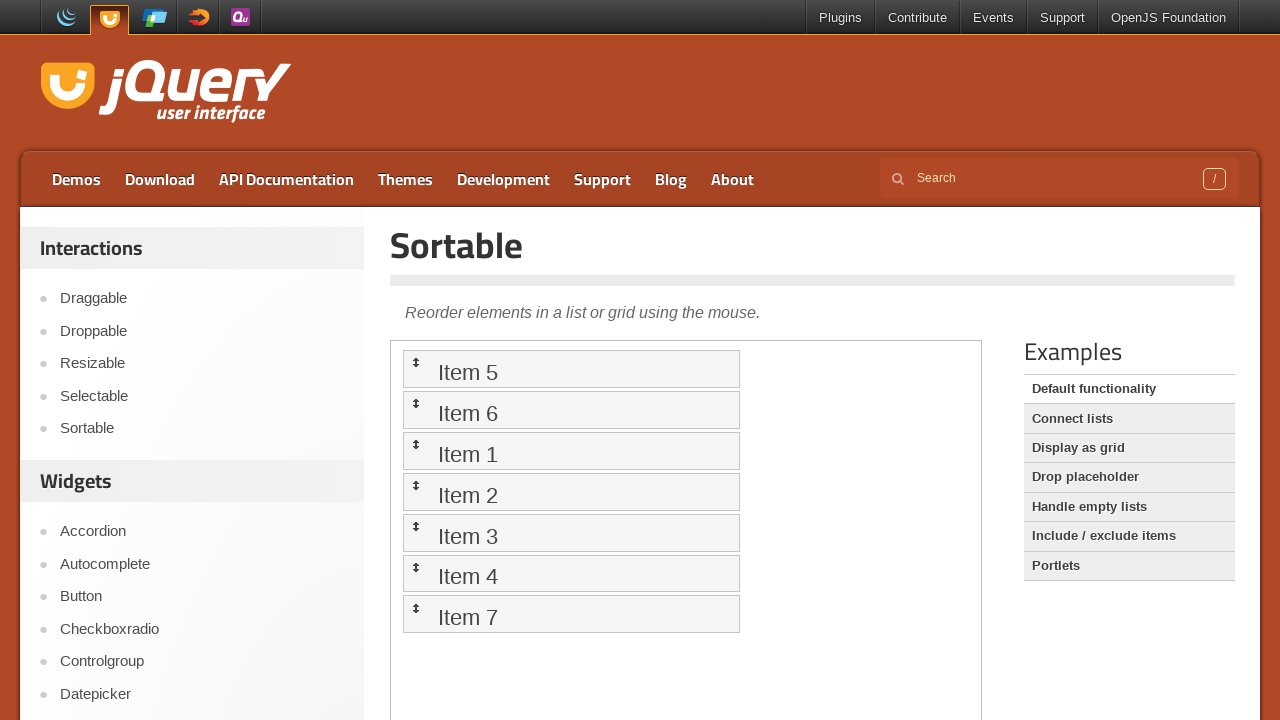

Located sortable item 2
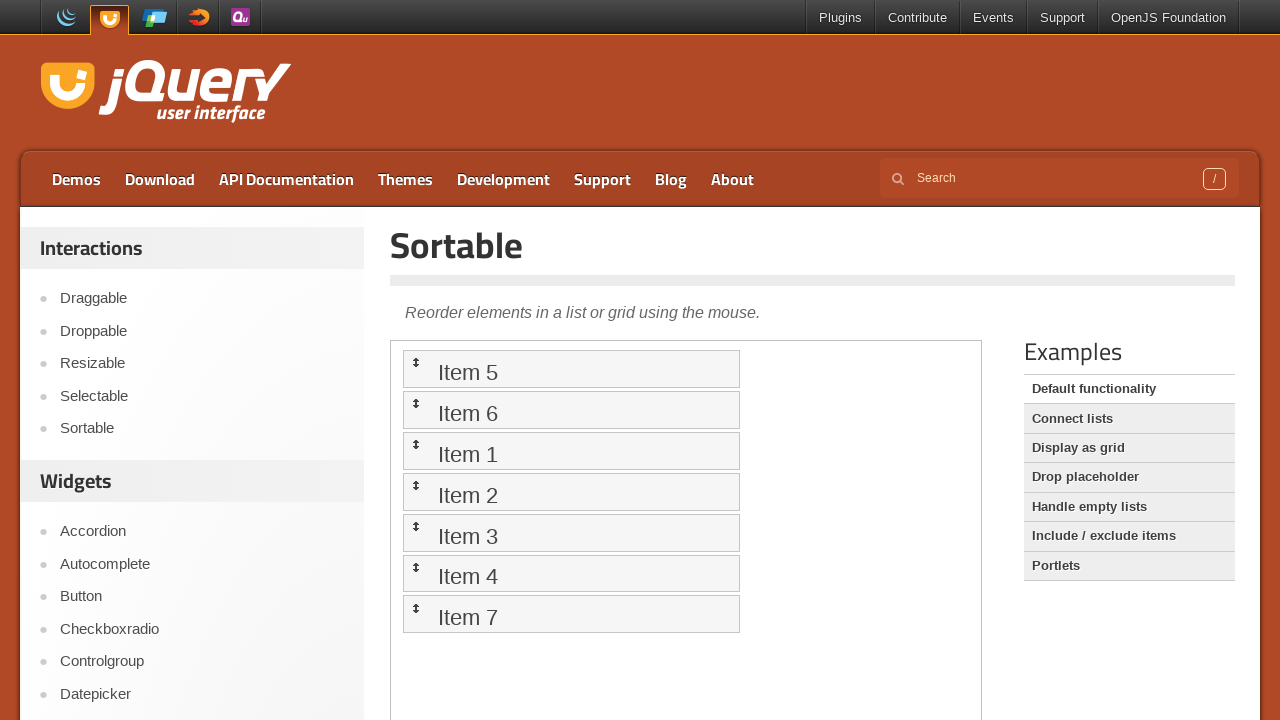

Located sortable item 7
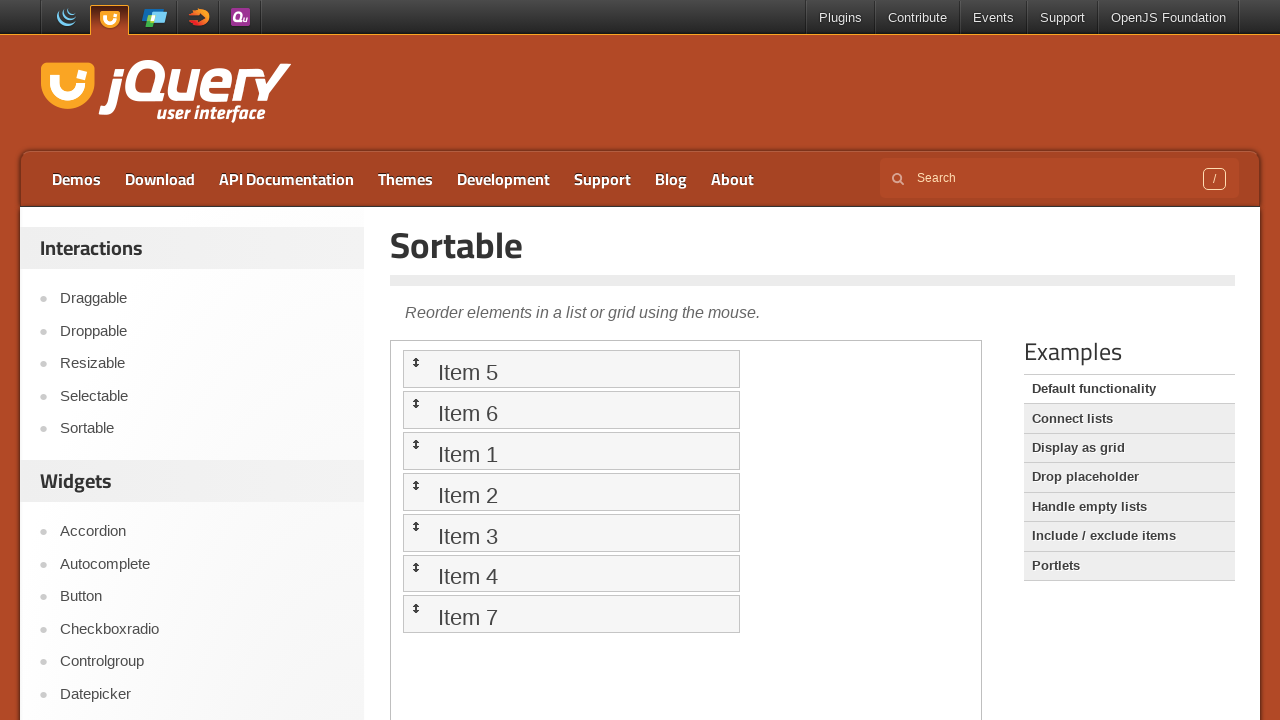

Dragged item 2 to position of item 7 at (571, 614)
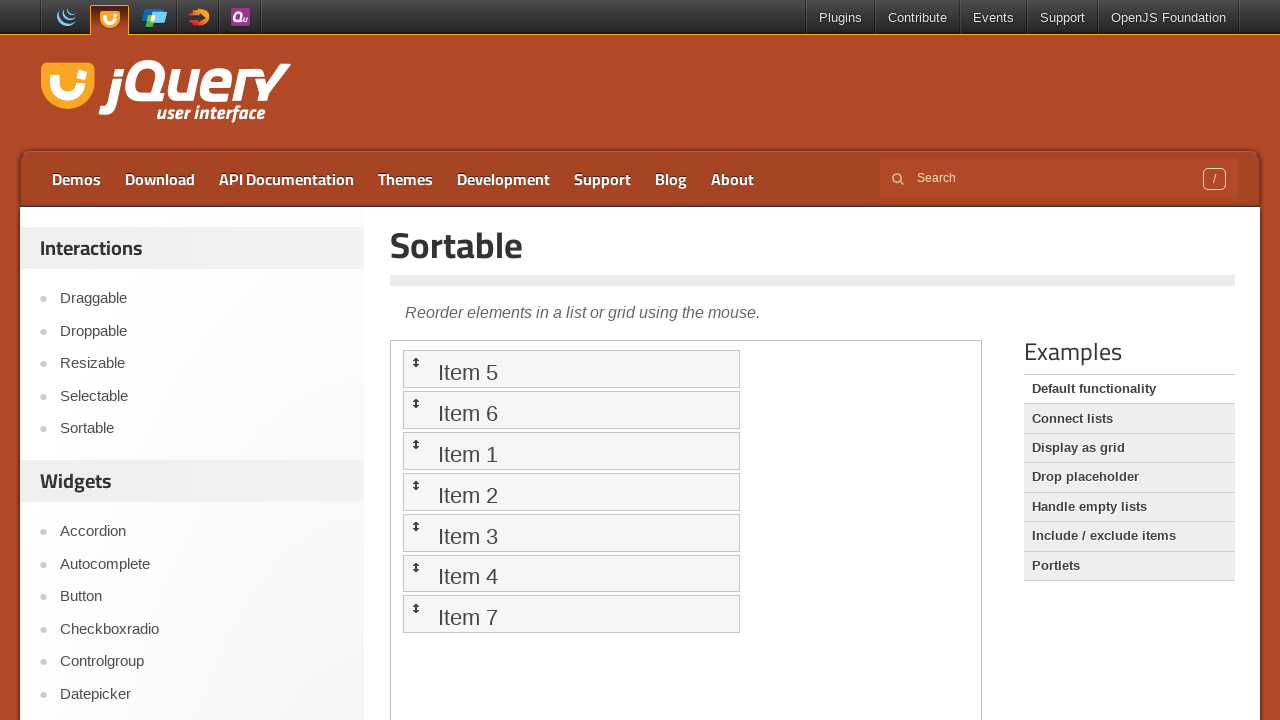

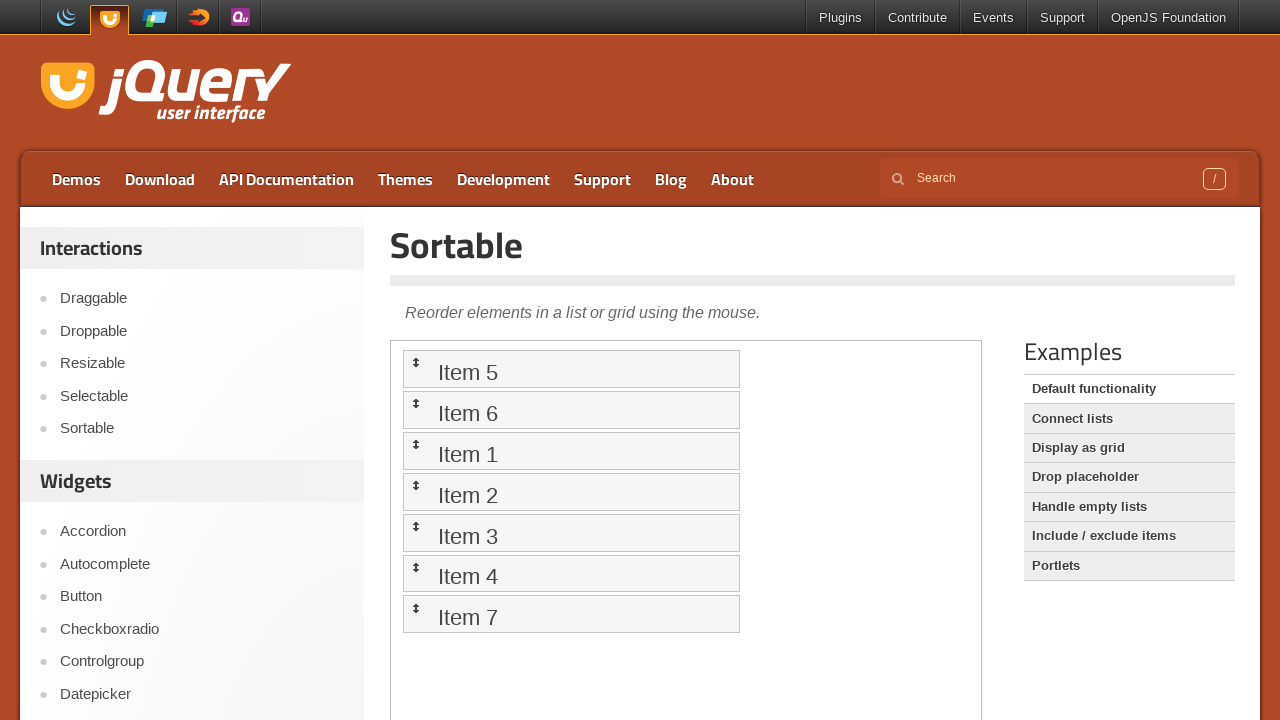